Tests dropdown select functionality by selecting an option from a dropdown menu using visible text

Starting URL: https://the-internet.herokuapp.com/dropdown

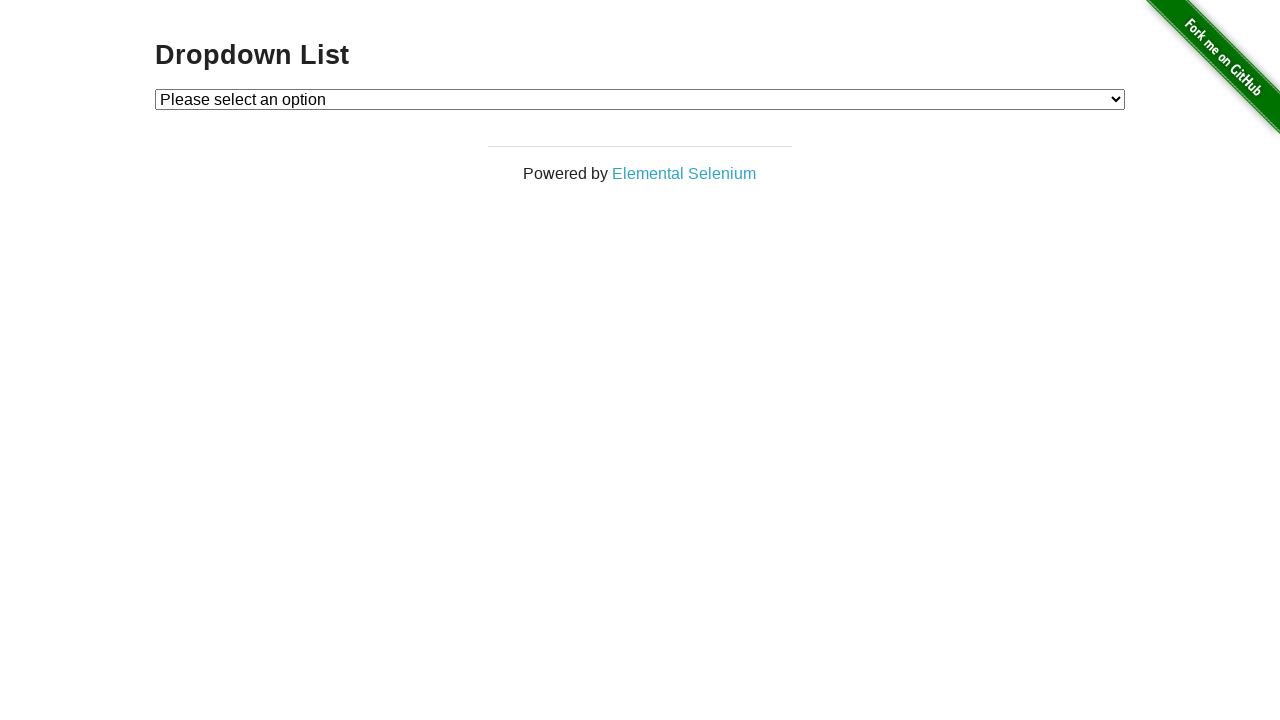

Navigated to dropdown page
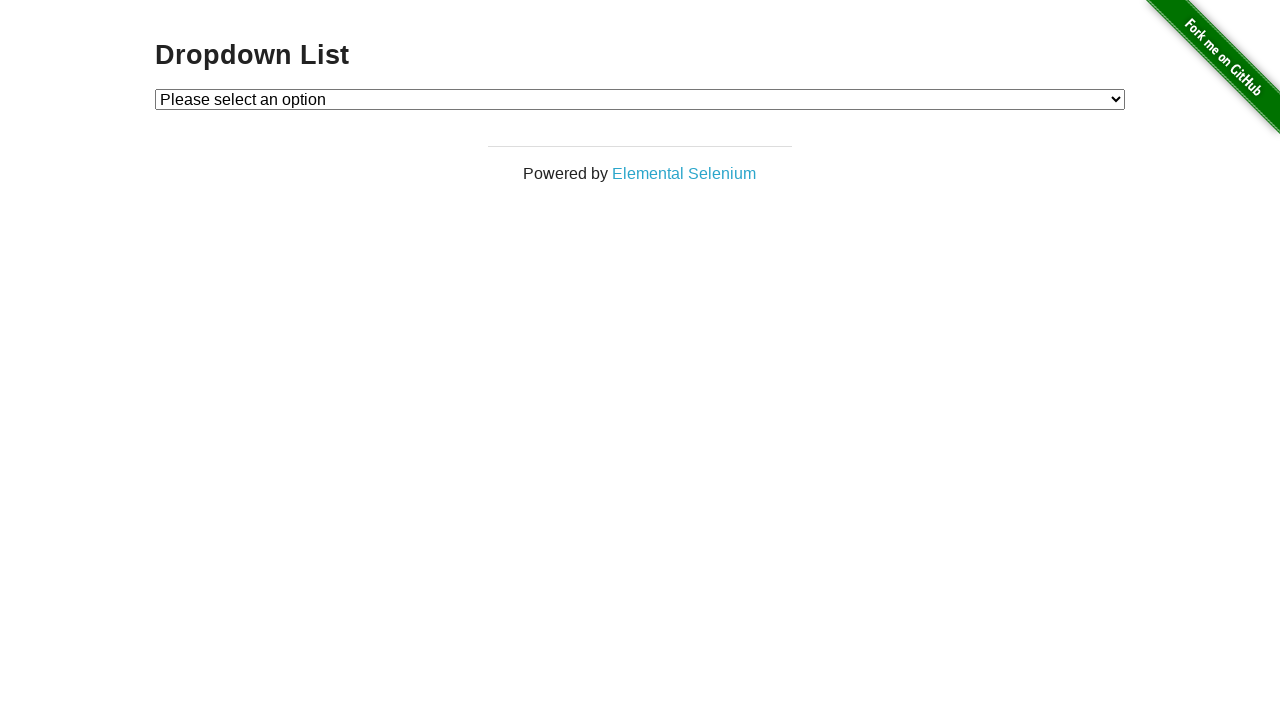

Selected 'Option 2' from the dropdown menu on #dropdown
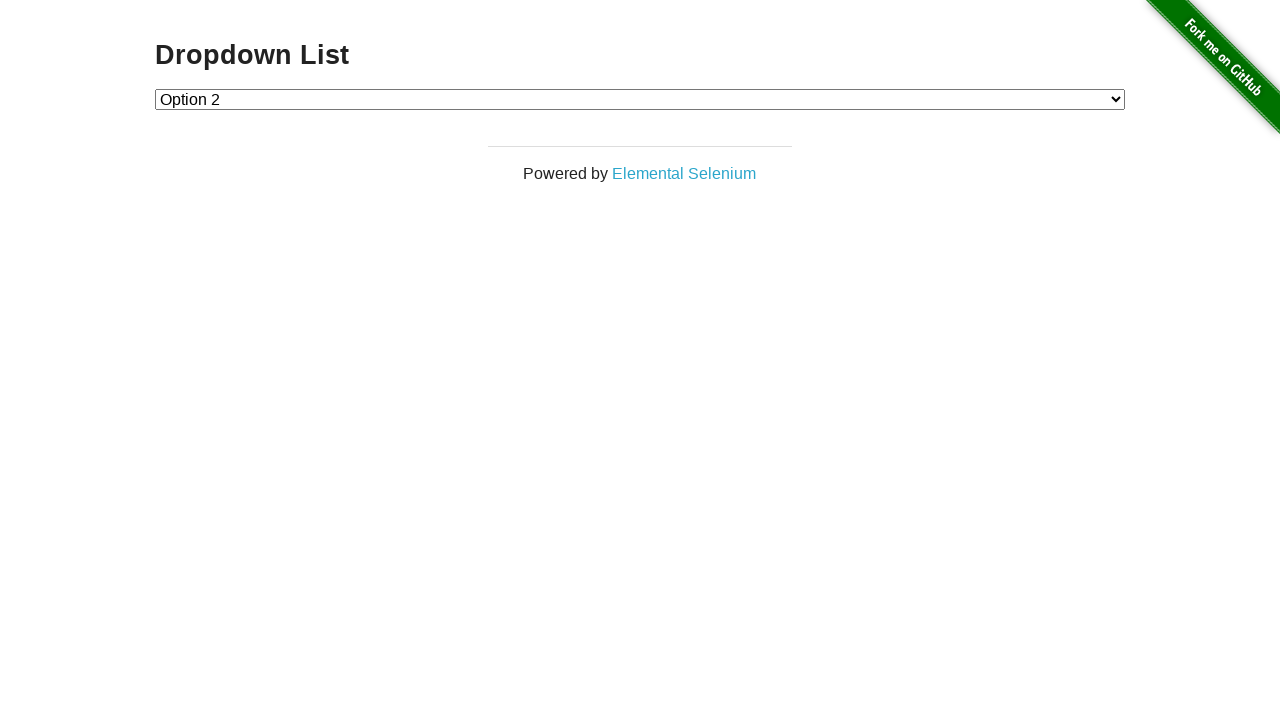

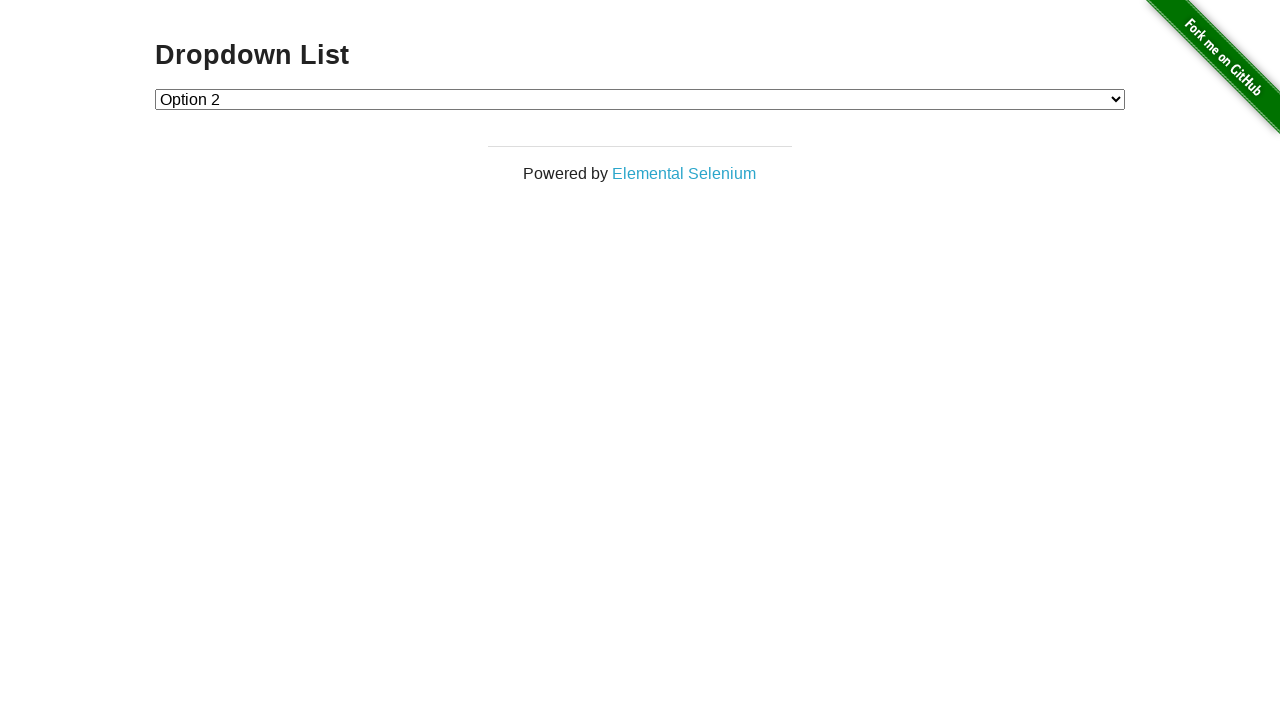